Solves a math captcha by calculating a formula based on a value from the page, then fills the answer and submits the form with checkbox and radio button selections

Starting URL: http://suninjuly.github.io/math.html

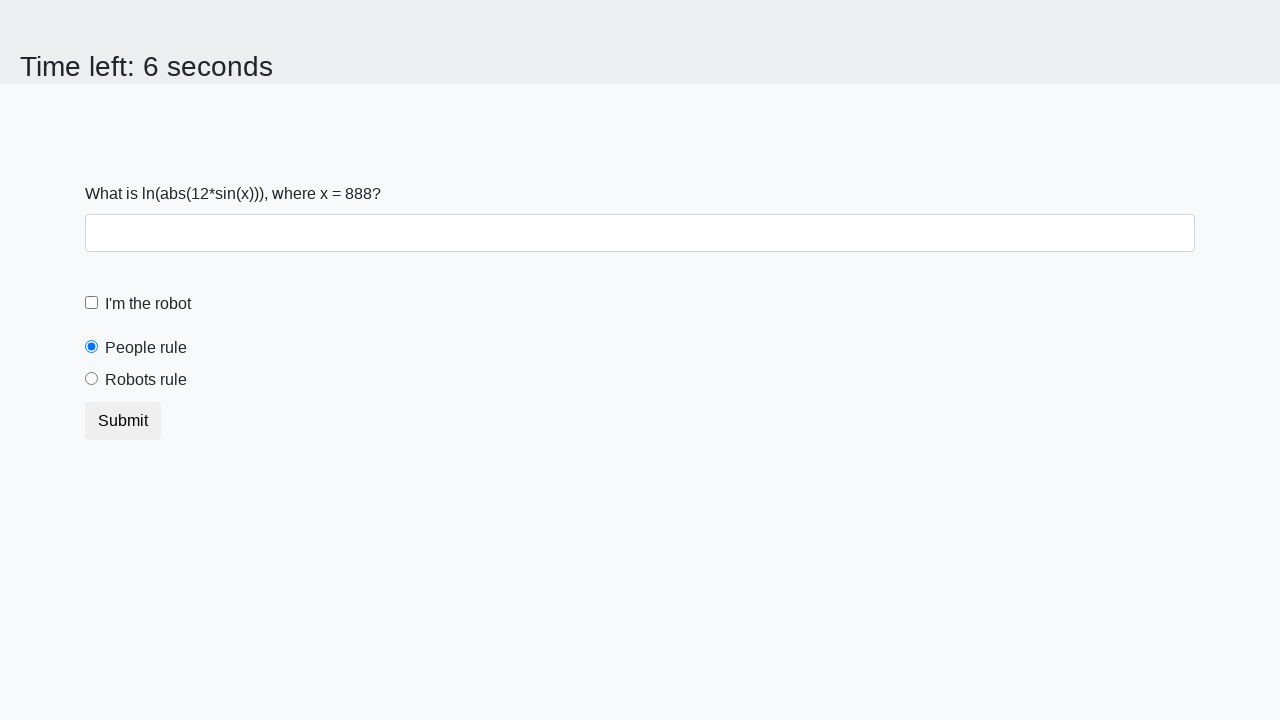

Retrieved value from #input_value element
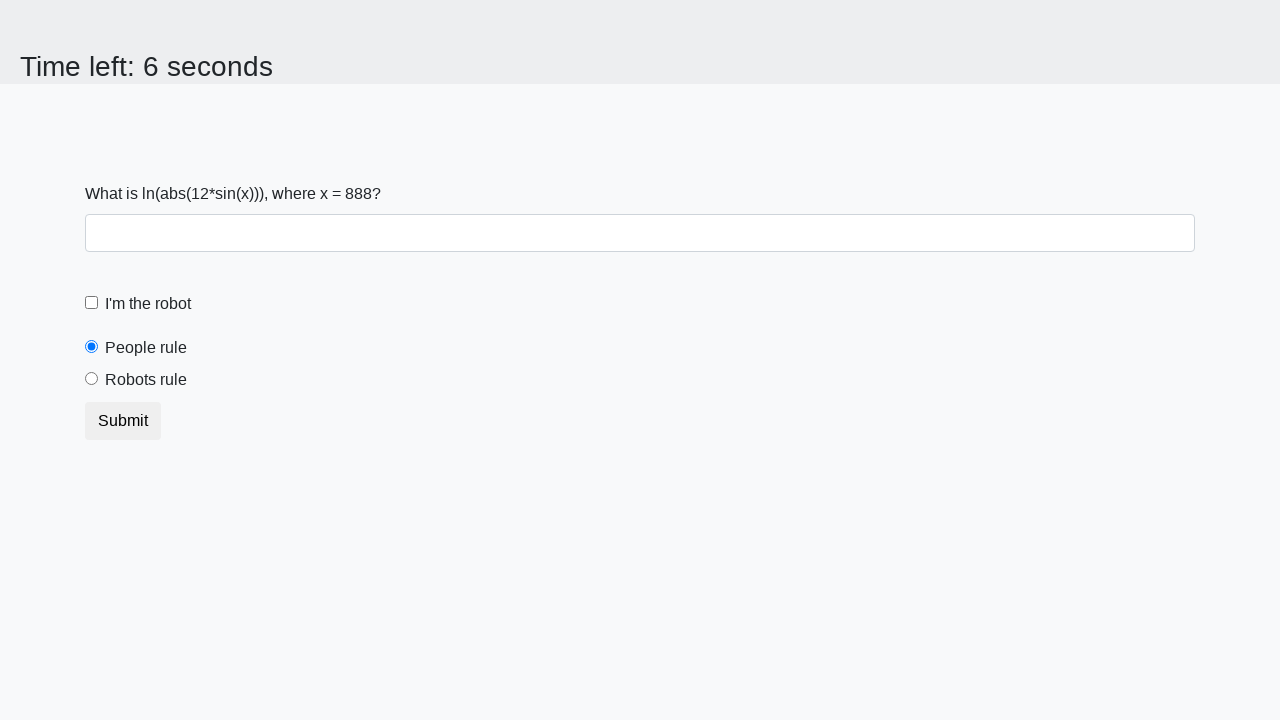

Calculated math captcha answer: 2.3542812358188234
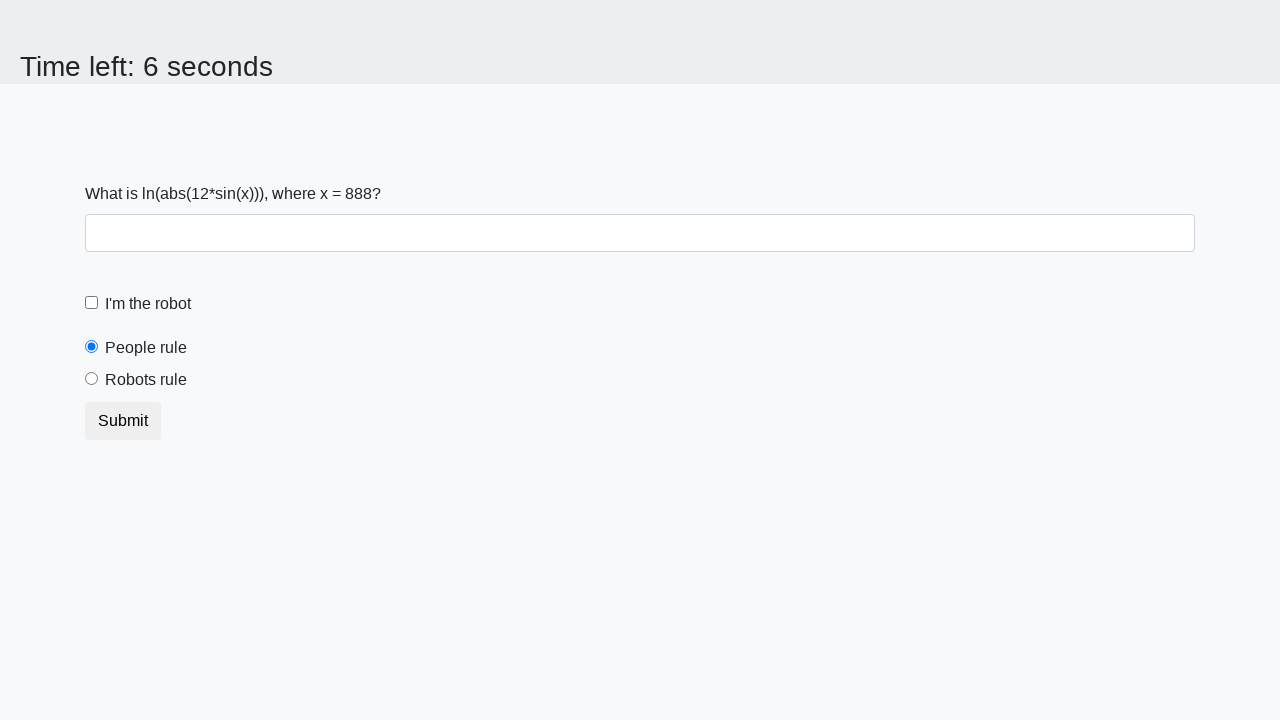

Filled answer field with calculated value on #answer
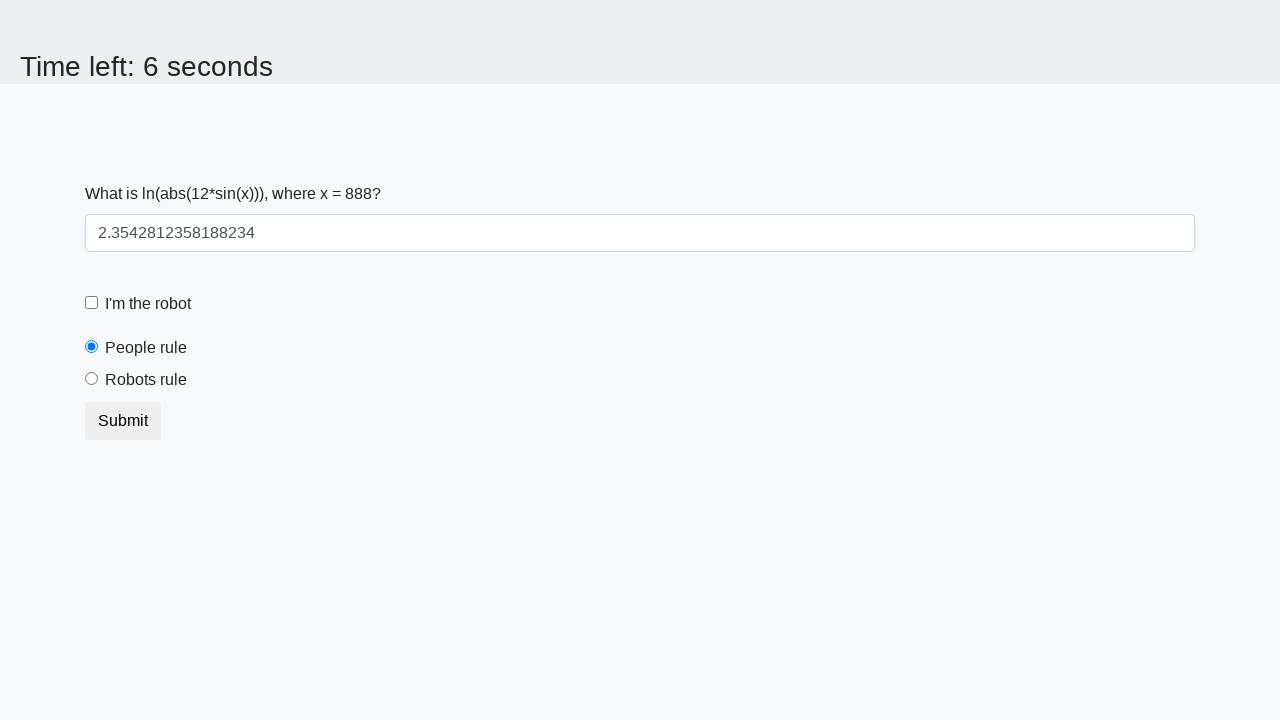

Clicked robot checkbox at (92, 303) on #robotCheckbox
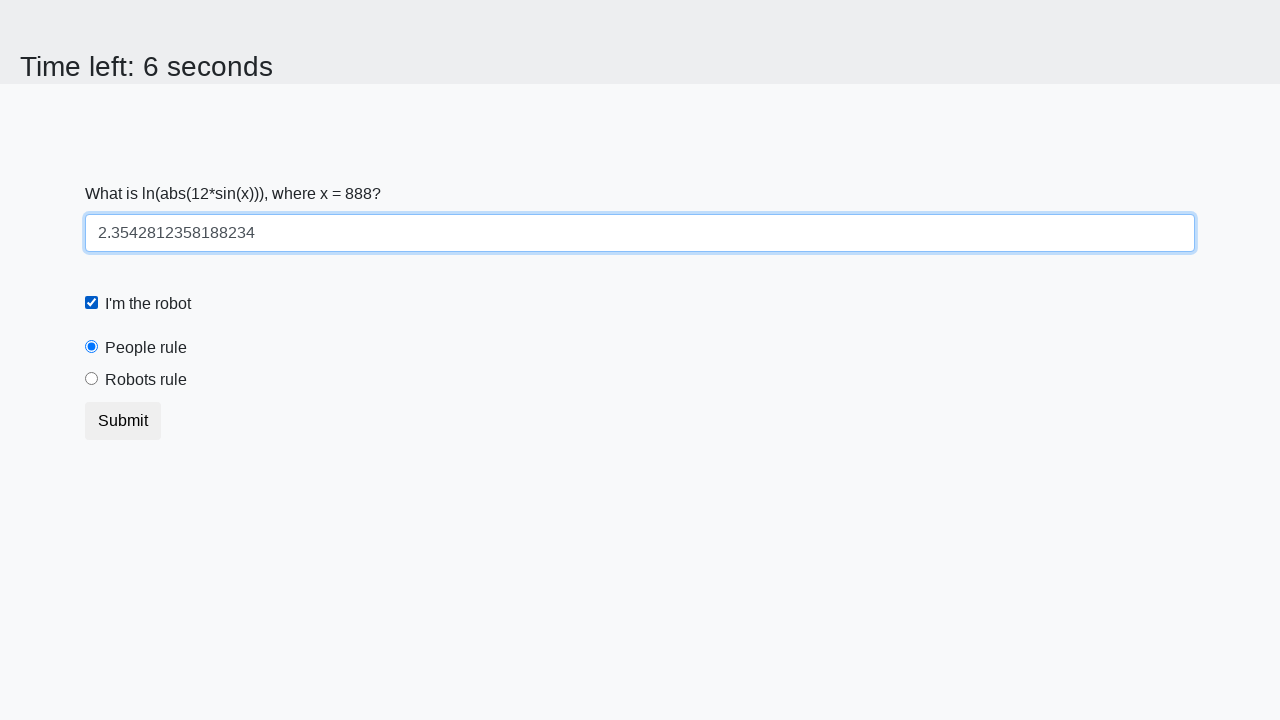

Clicked robots rule radio button at (92, 379) on #robotsRule
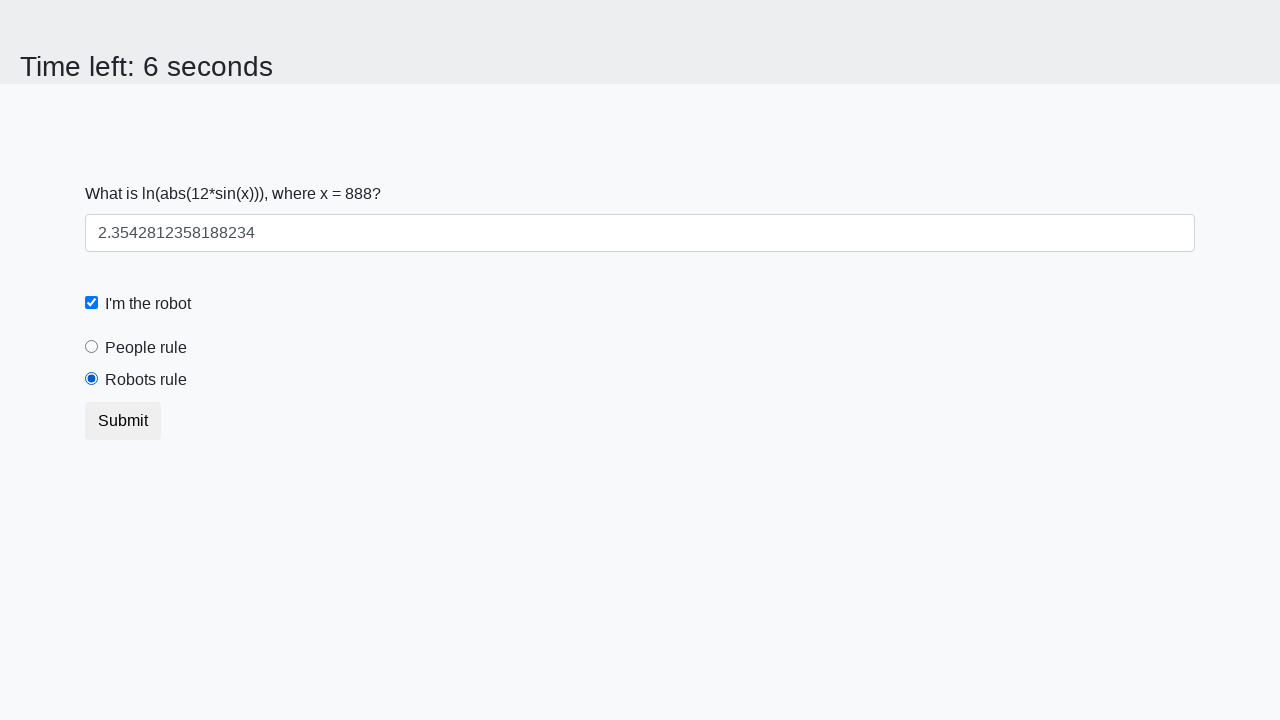

Clicked Submit button to submit the form at (123, 421) on button:has-text('Submit')
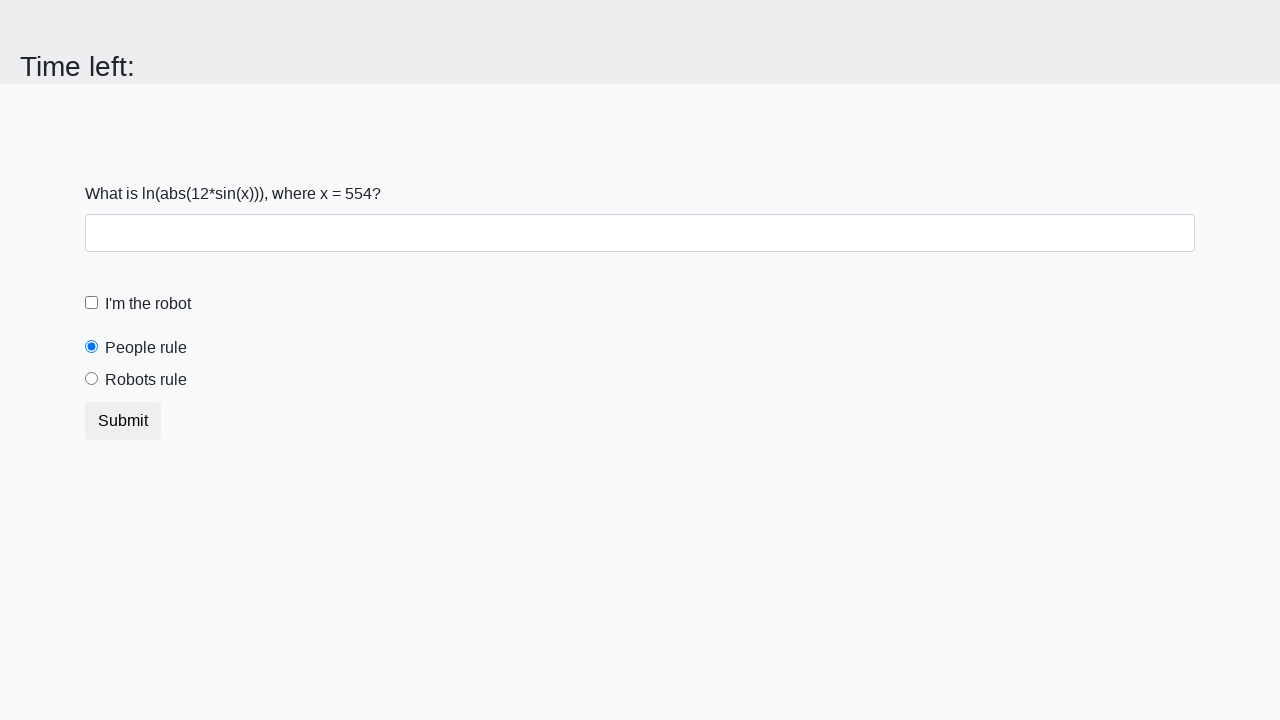

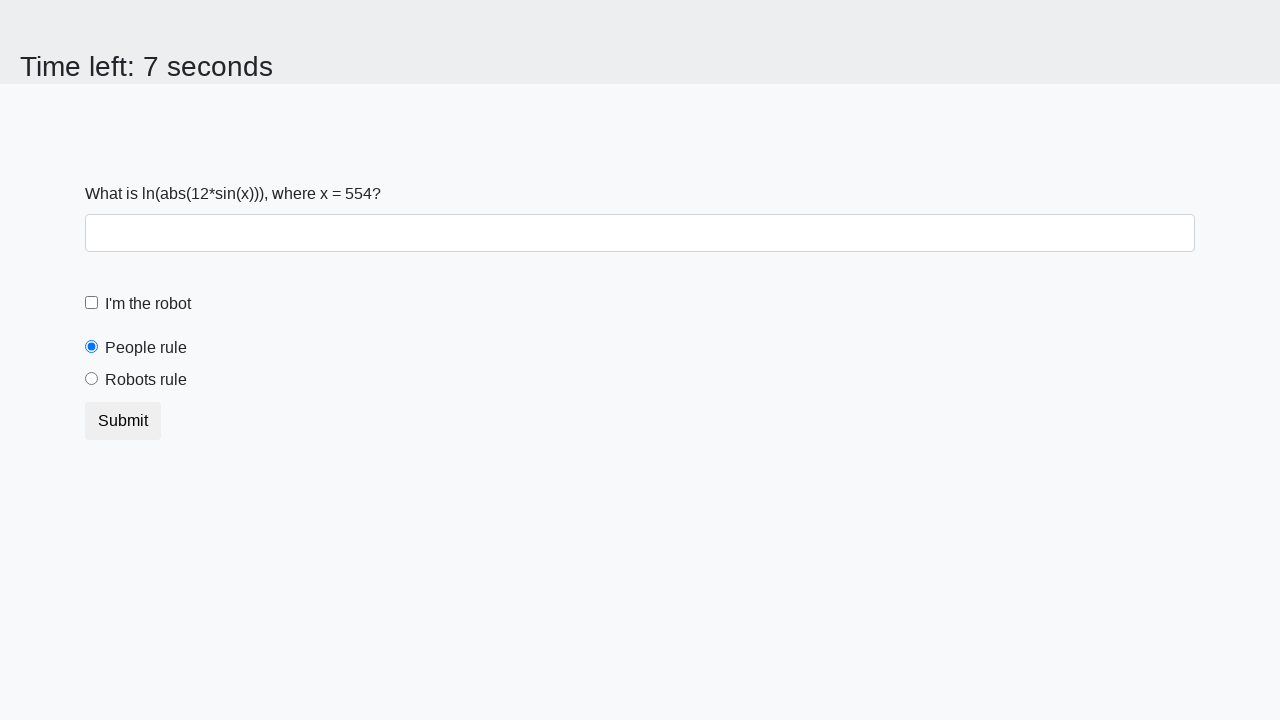